Tests checkbox handling by selecting the first 3 checkboxes, then unselecting them if they are selected, demonstrating checkbox interaction and state verification.

Starting URL: https://testautomationpractice.blogspot.com/

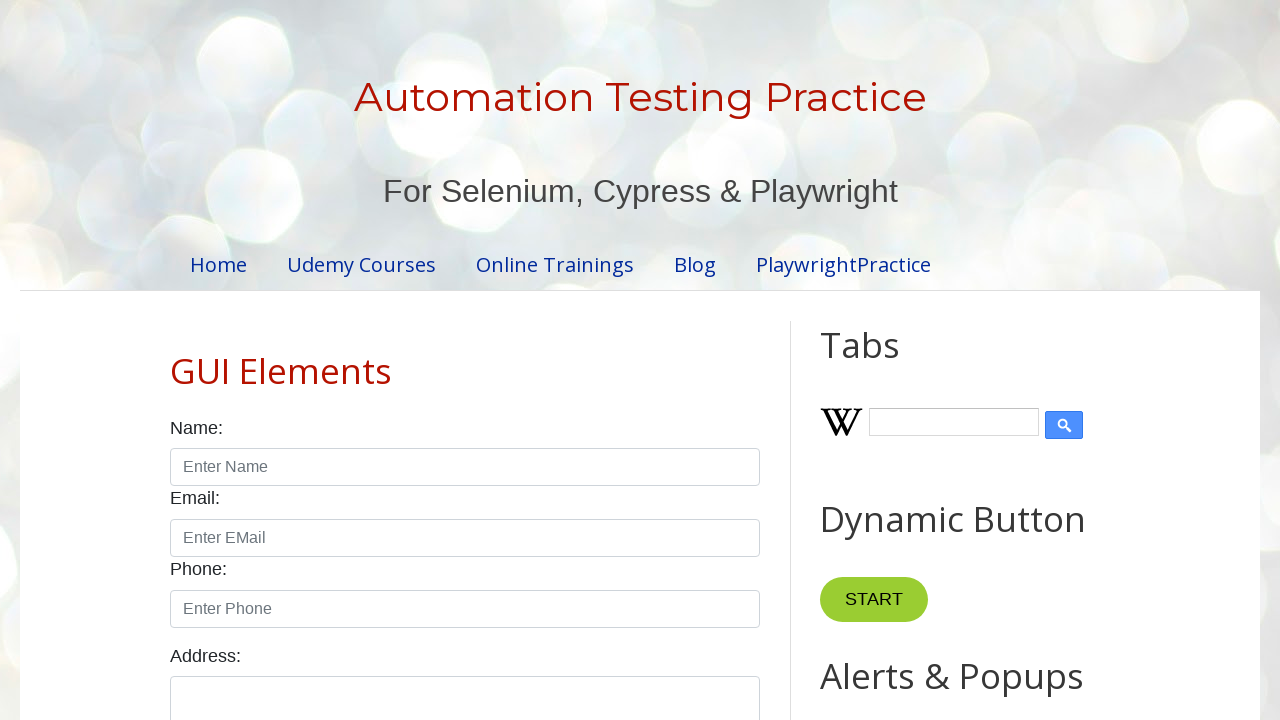

Located all checkboxes with form-check-input class
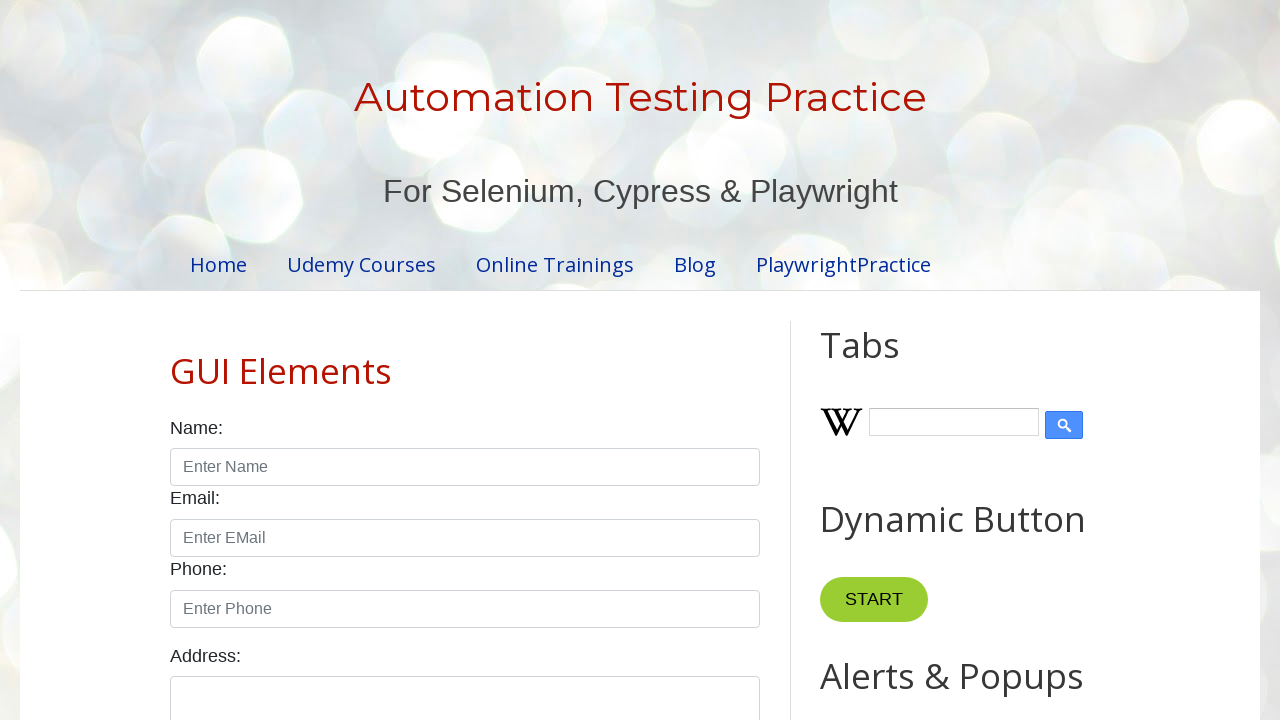

Clicked checkbox 1 to select it at (176, 360) on input.form-check-input[type='checkbox'] >> nth=0
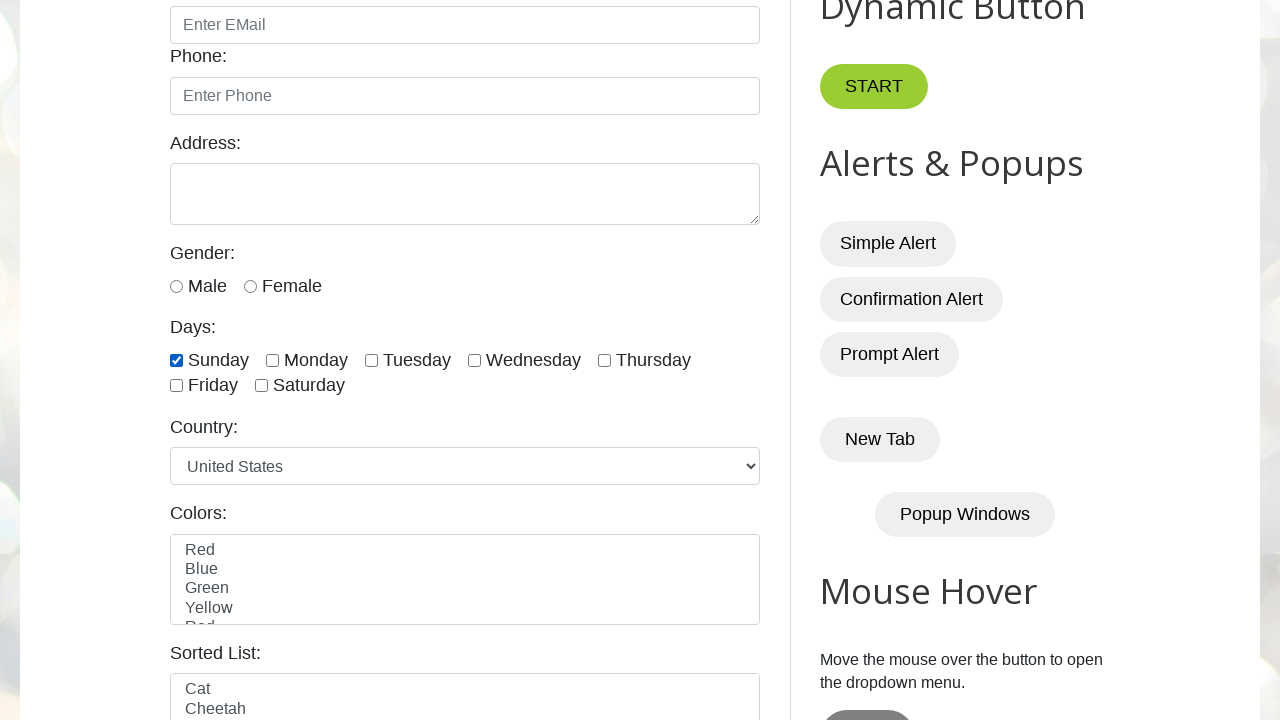

Clicked checkbox 2 to select it at (272, 360) on input.form-check-input[type='checkbox'] >> nth=1
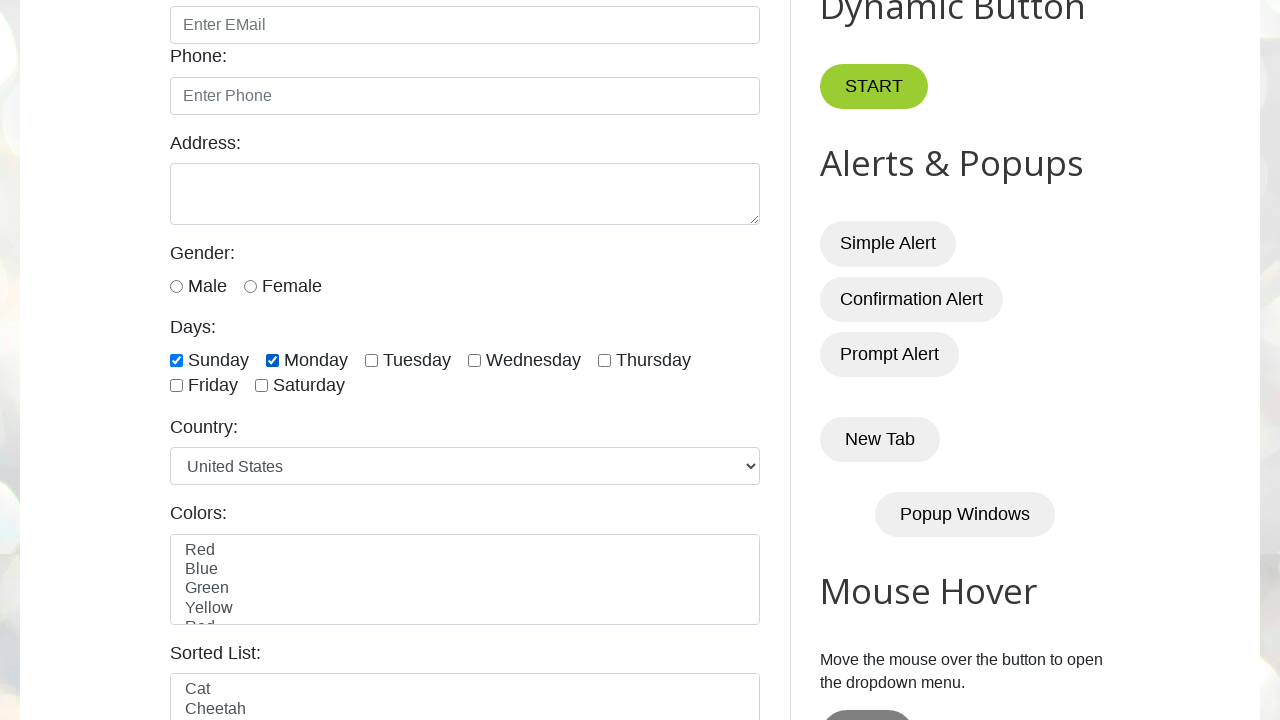

Clicked checkbox 3 to select it at (372, 360) on input.form-check-input[type='checkbox'] >> nth=2
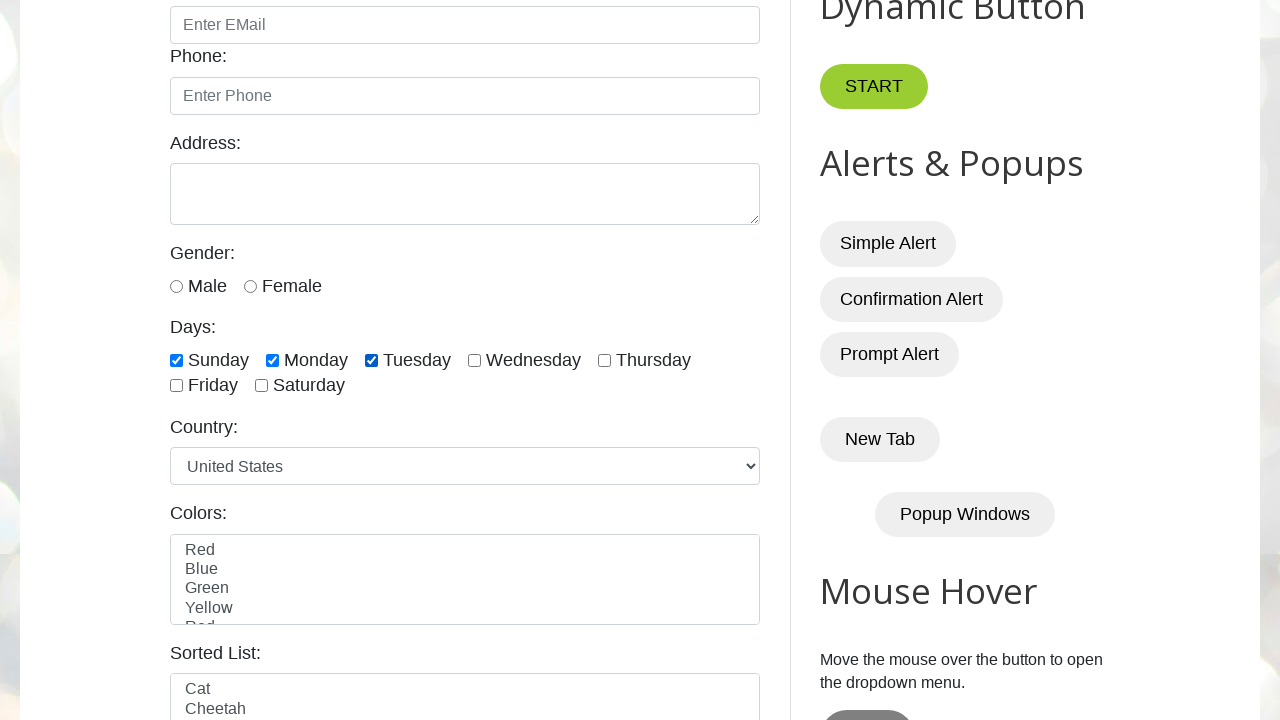

Waited 2 seconds for UI to settle
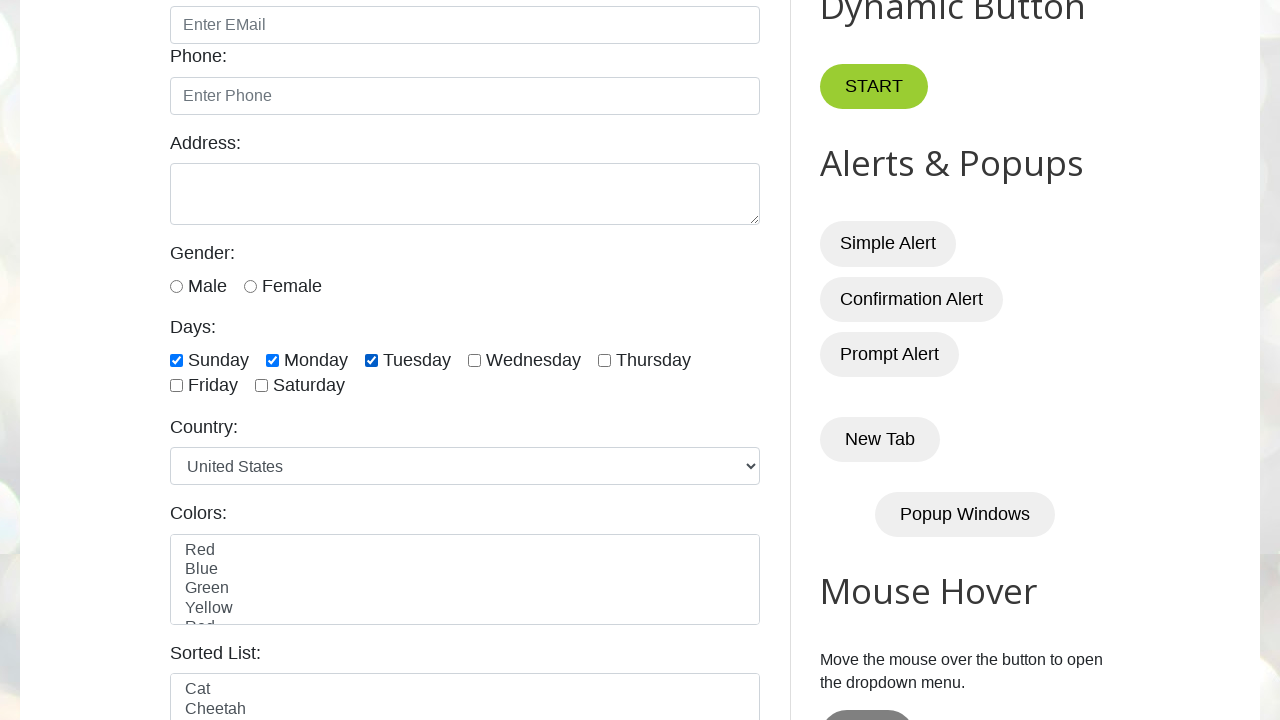

Checkbox 1 was checked, clicked to unselect it at (176, 360) on input.form-check-input[type='checkbox'] >> nth=0
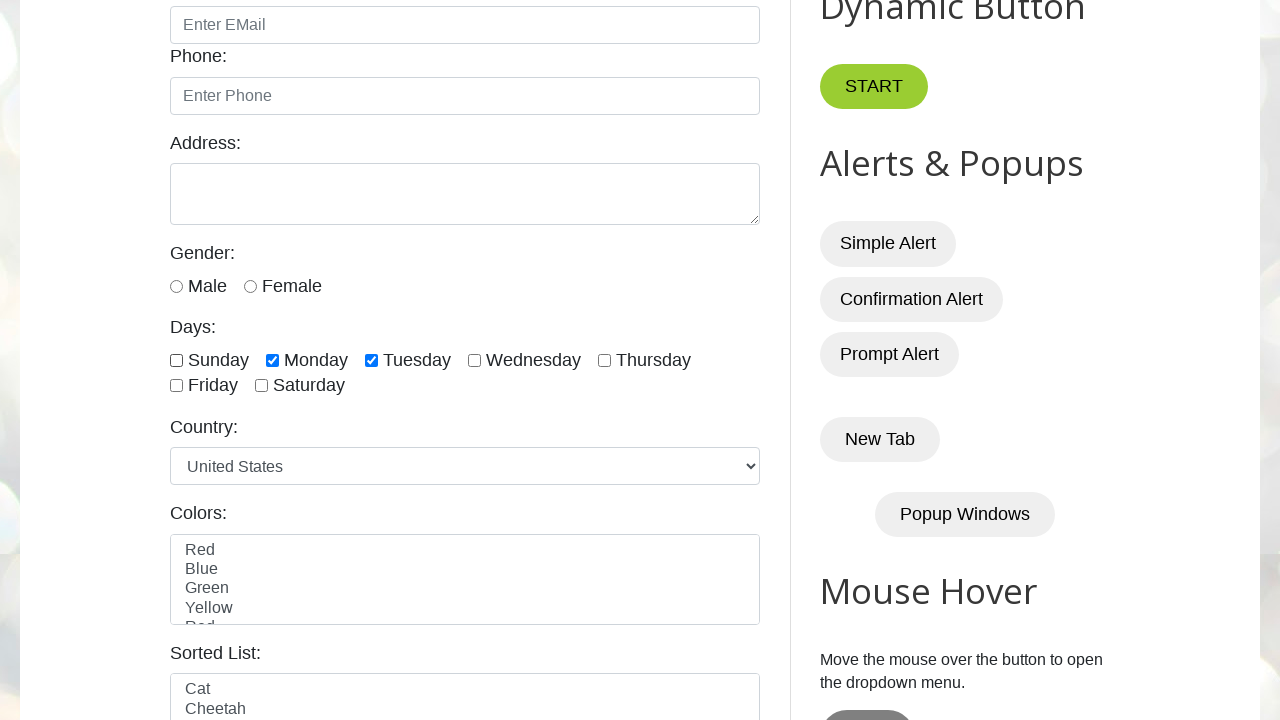

Checkbox 2 was checked, clicked to unselect it at (272, 360) on input.form-check-input[type='checkbox'] >> nth=1
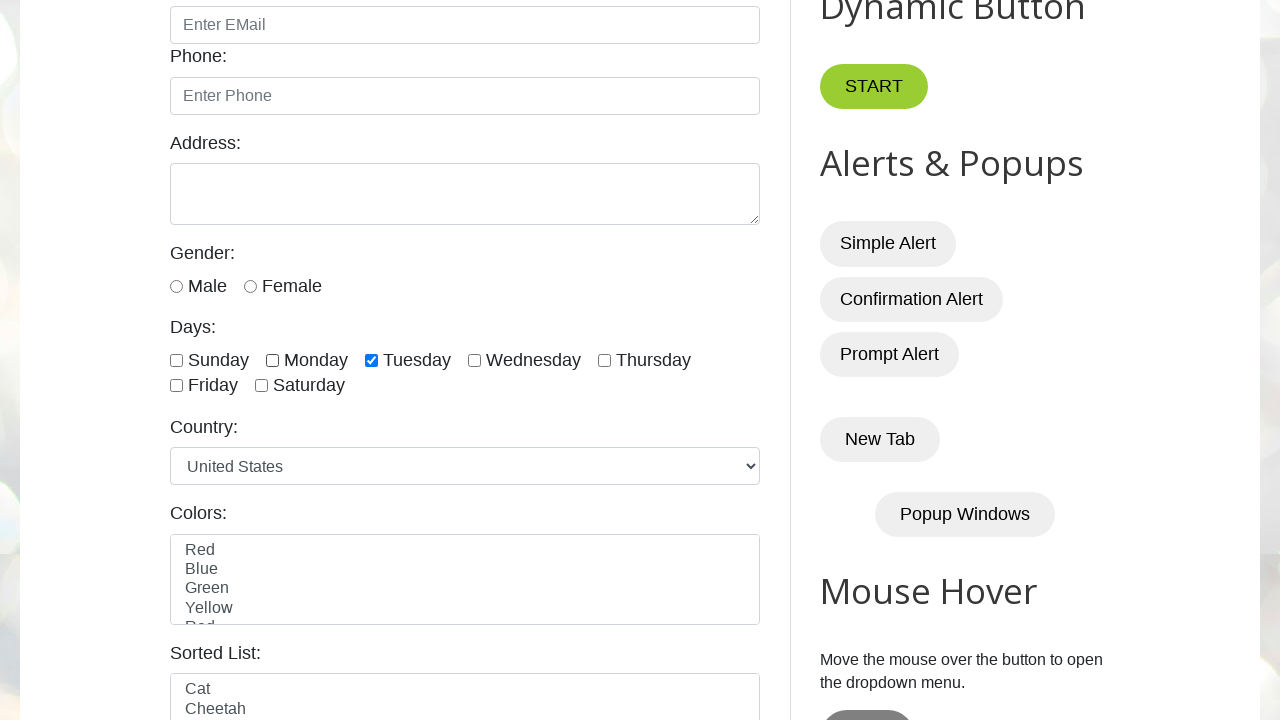

Checkbox 3 was checked, clicked to unselect it at (372, 360) on input.form-check-input[type='checkbox'] >> nth=2
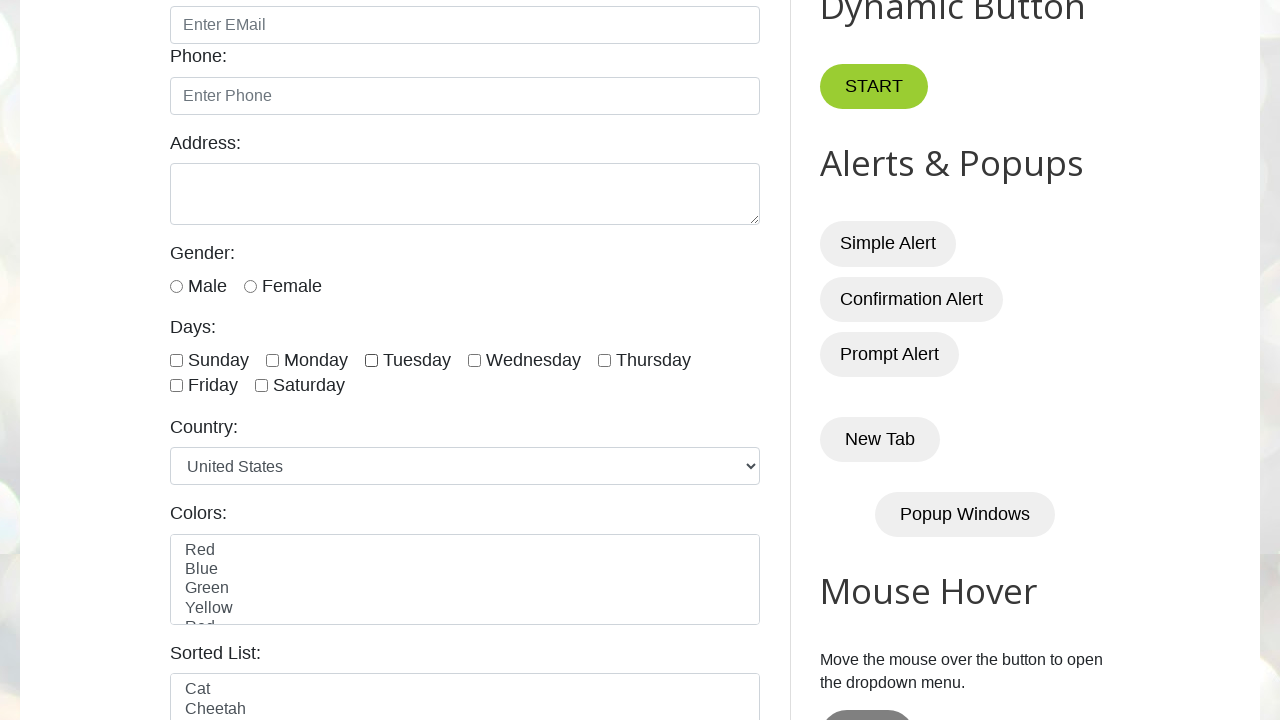

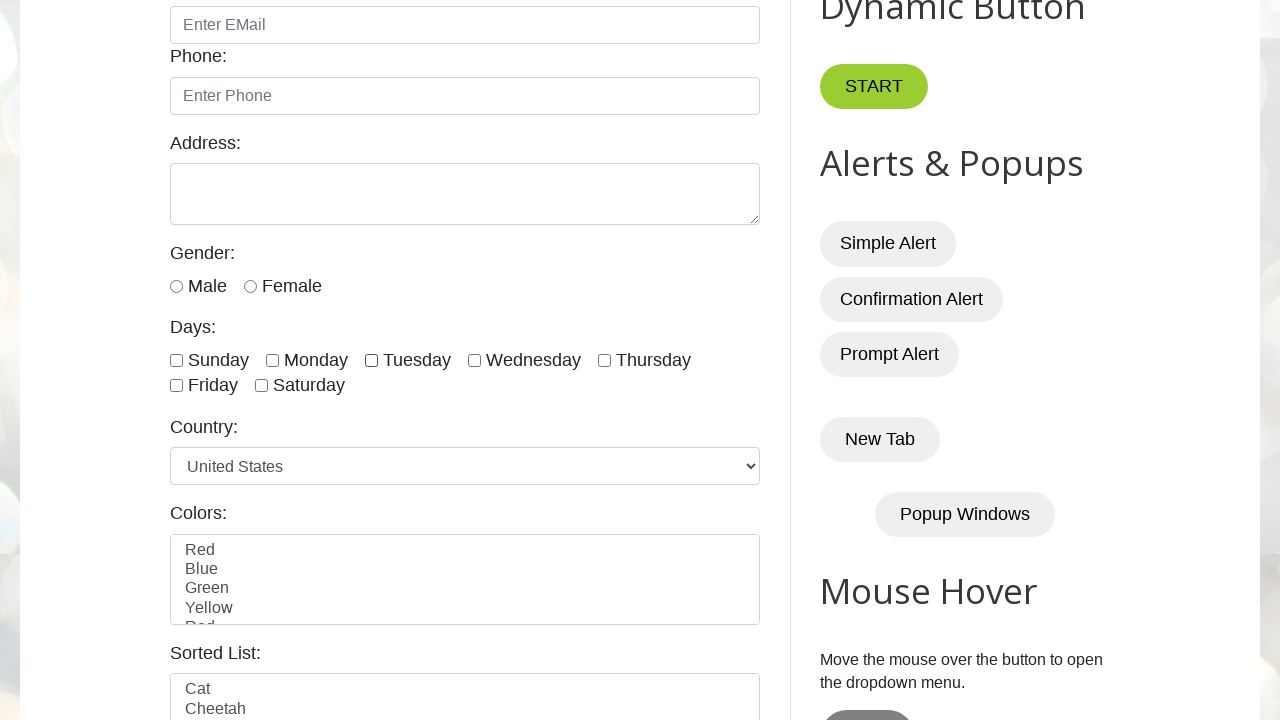